Tests notification messages by clicking a link and verifying the notification appears

Starting URL: http://the-internet.herokuapp.com/notification_message_rendered

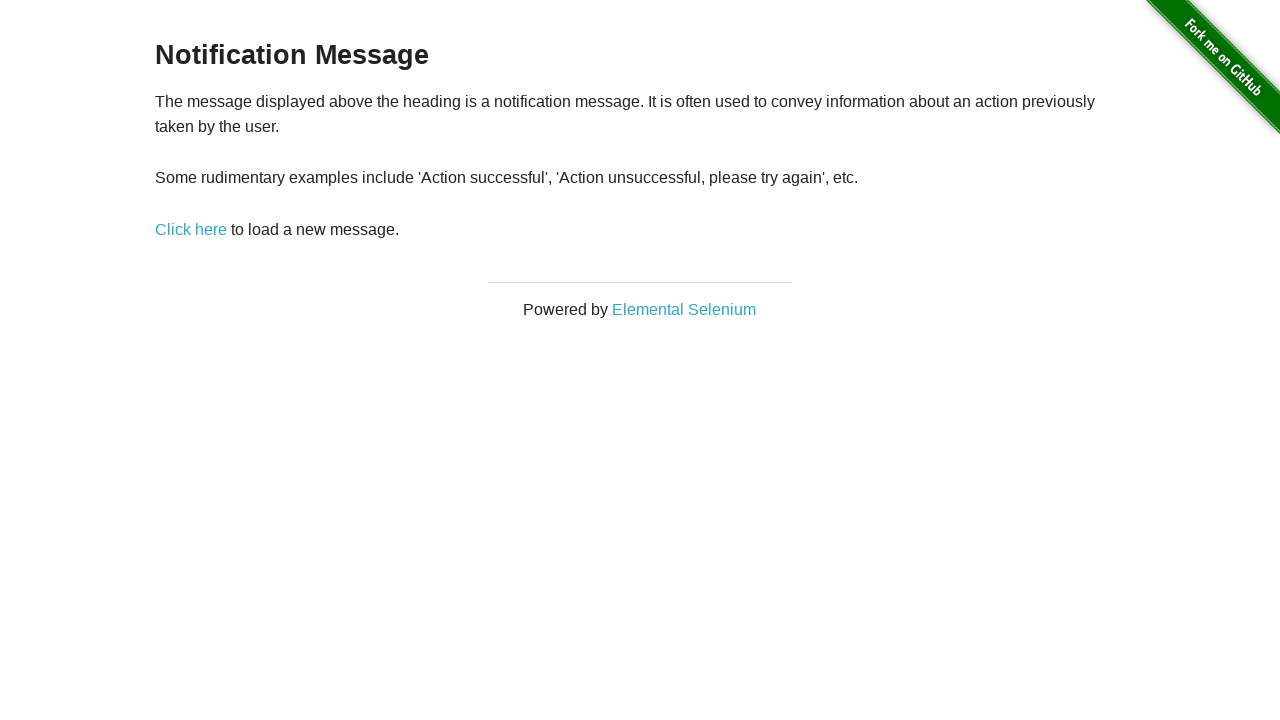

Clicked the 'Click here' link to trigger notification at (191, 229) on xpath=//*[@id='content']/div/p/a
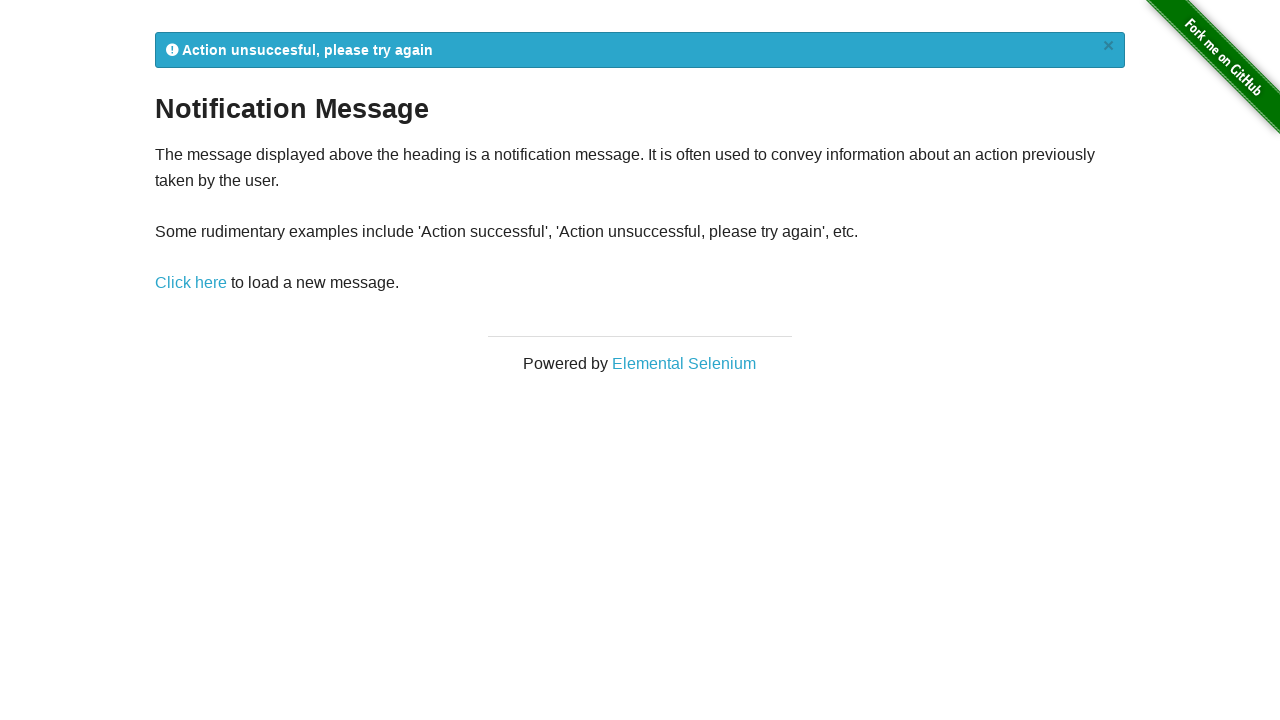

Notification message appeared
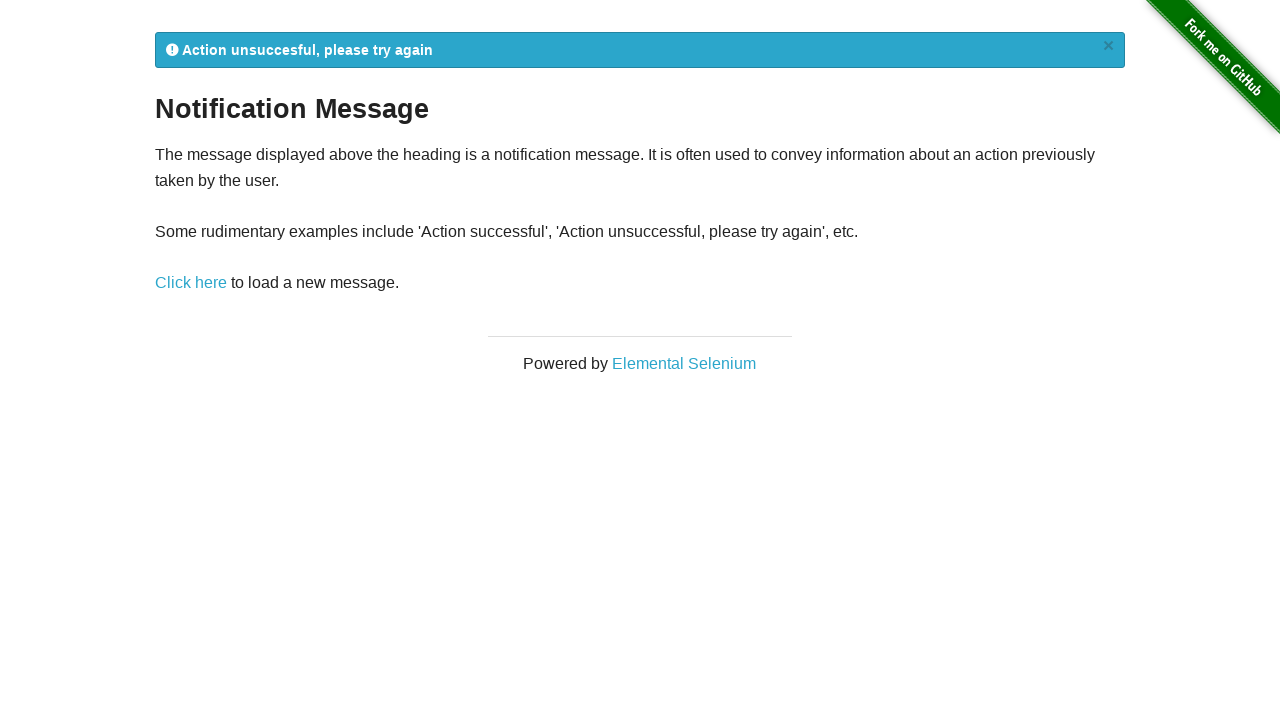

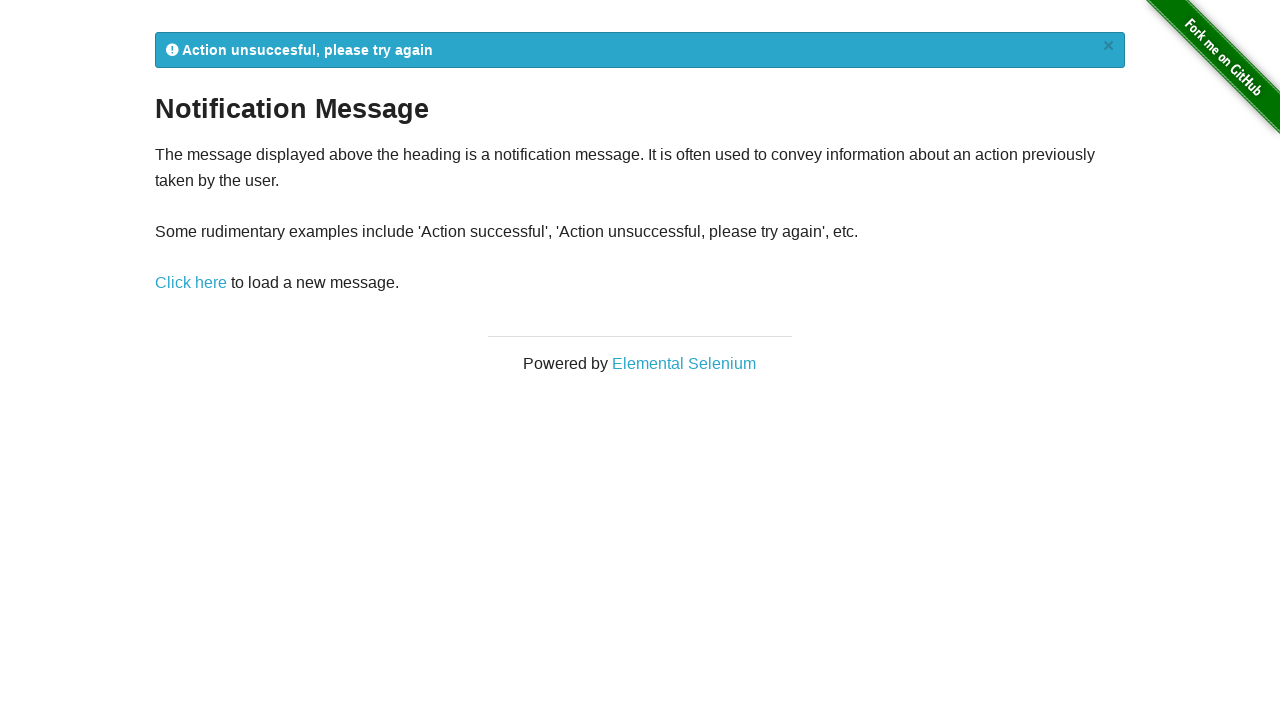